Tests jQuery UI draggable functionality by dragging an element to a new position within an iframe

Starting URL: https://jqueryui.com/draggable/

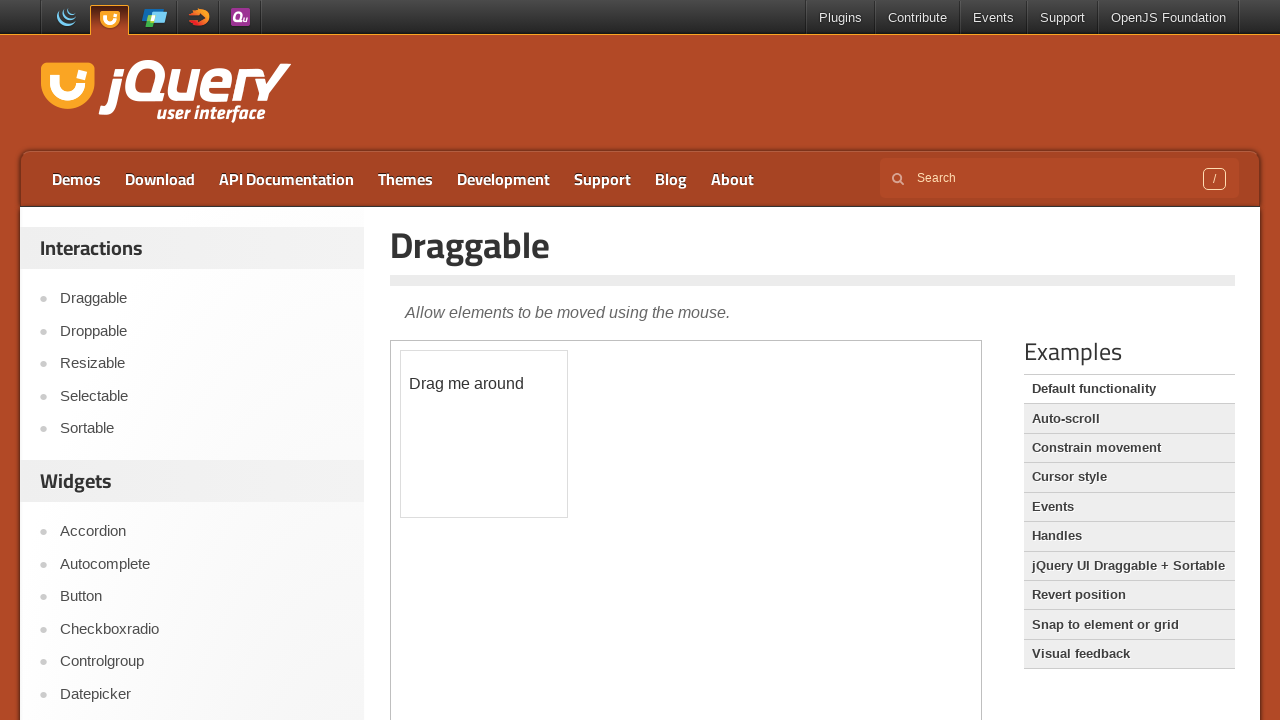

Located the iframe containing the draggable demo
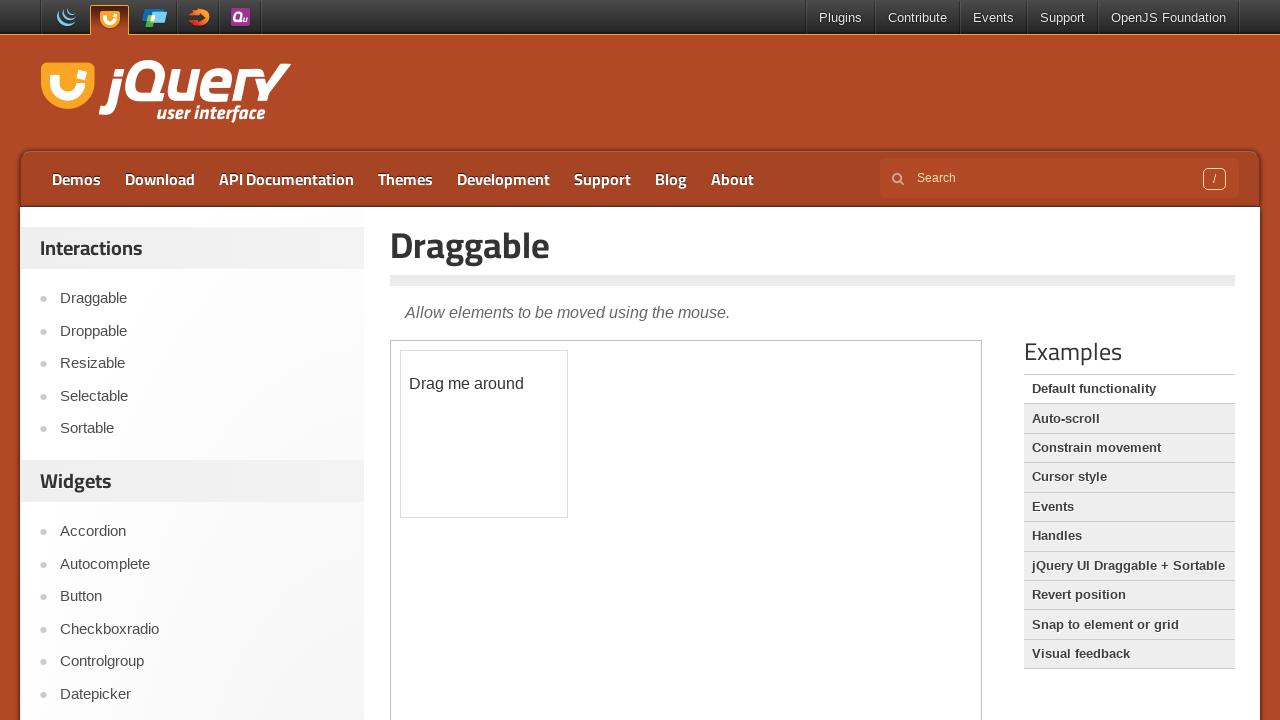

Located the draggable element with id 'draggable' in the iframe
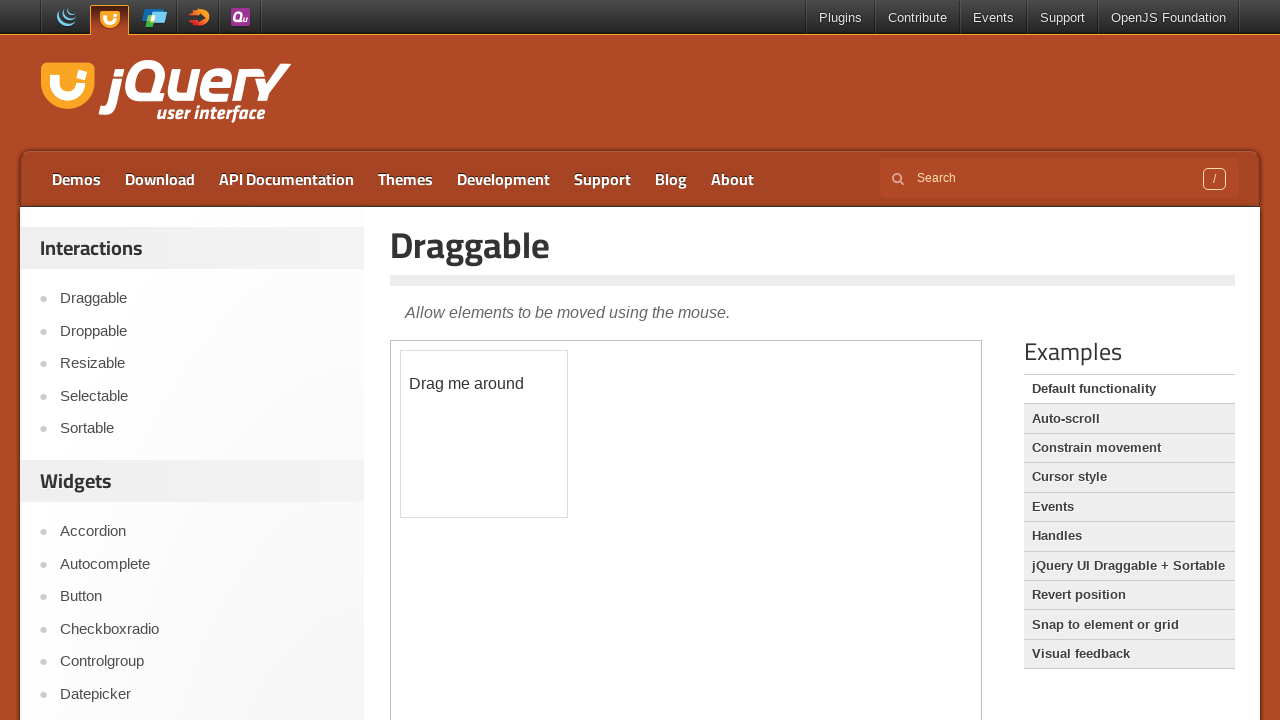

Retrieved bounding box of the draggable element
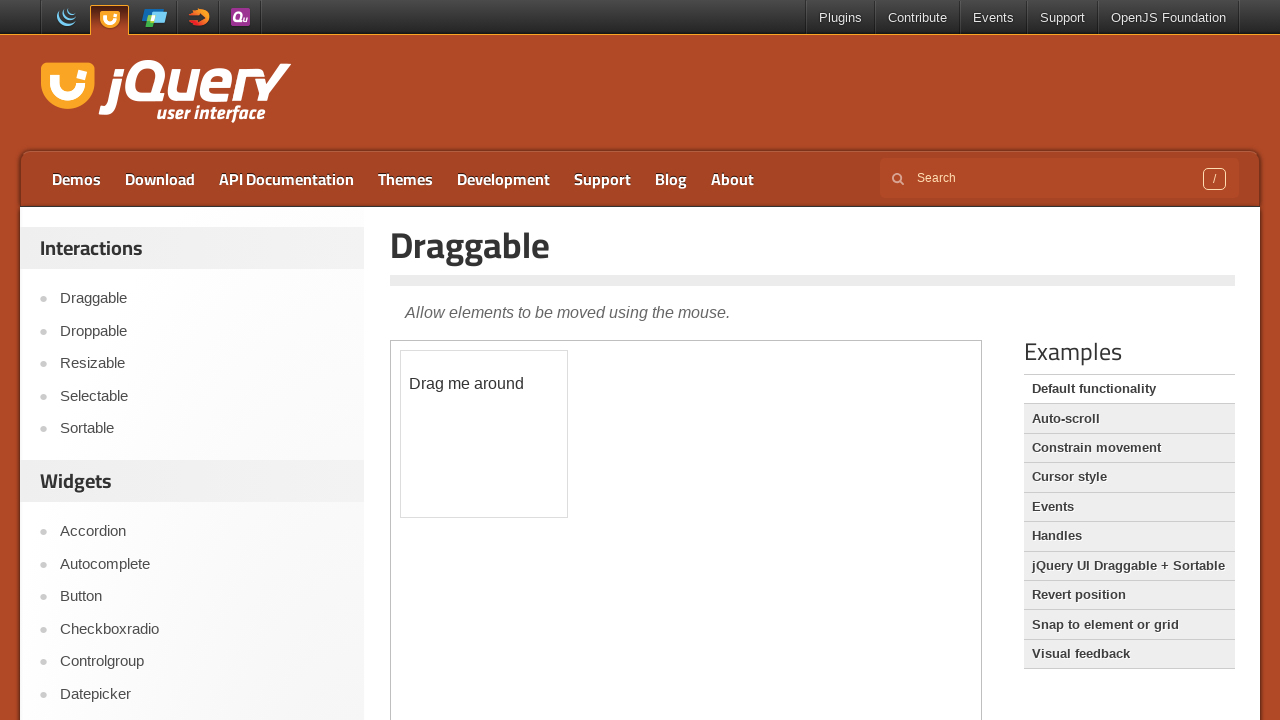

Calculated center position of draggable element at (484.109375, 433.875)
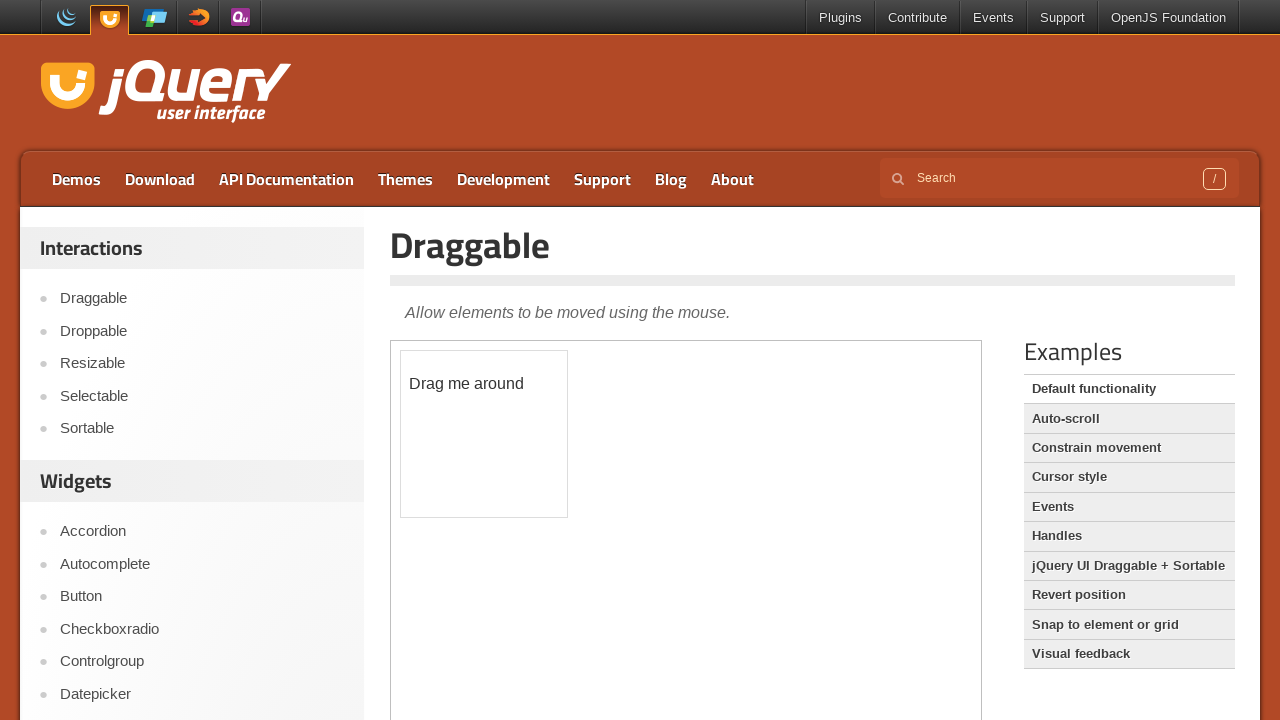

Moved mouse to the center of the draggable element at (484, 434)
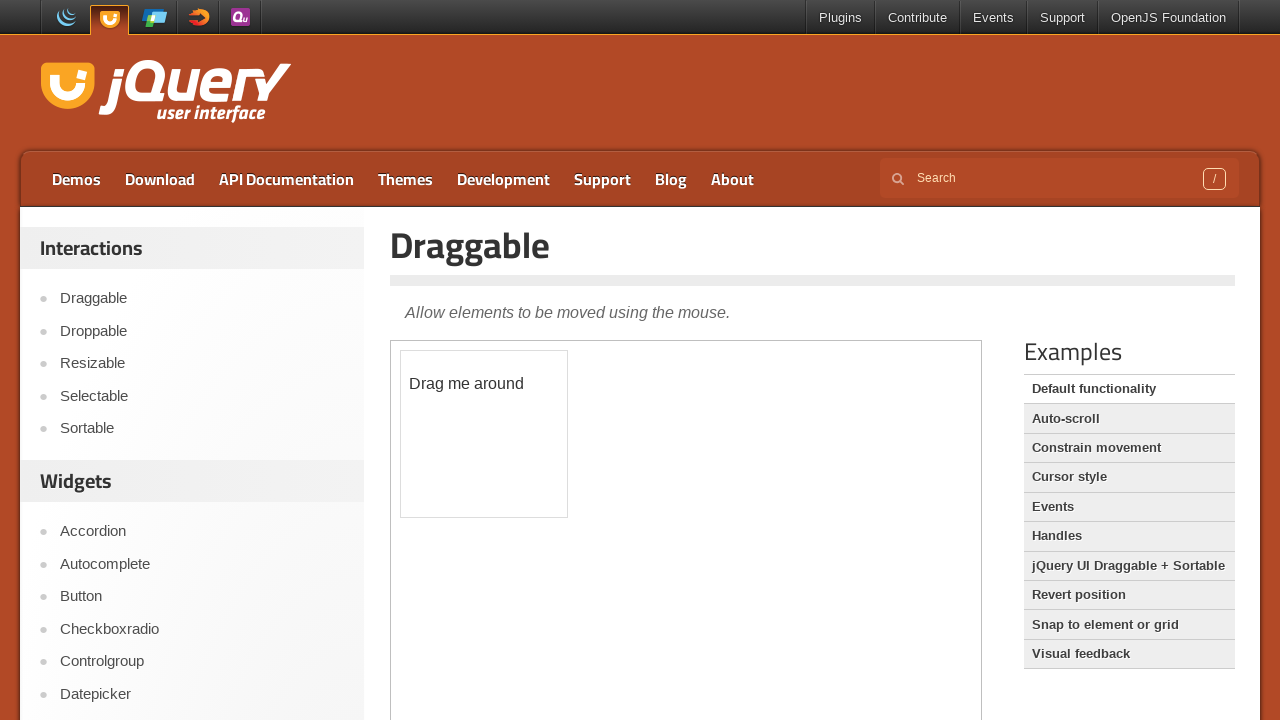

Pressed mouse button down to start dragging at (484, 434)
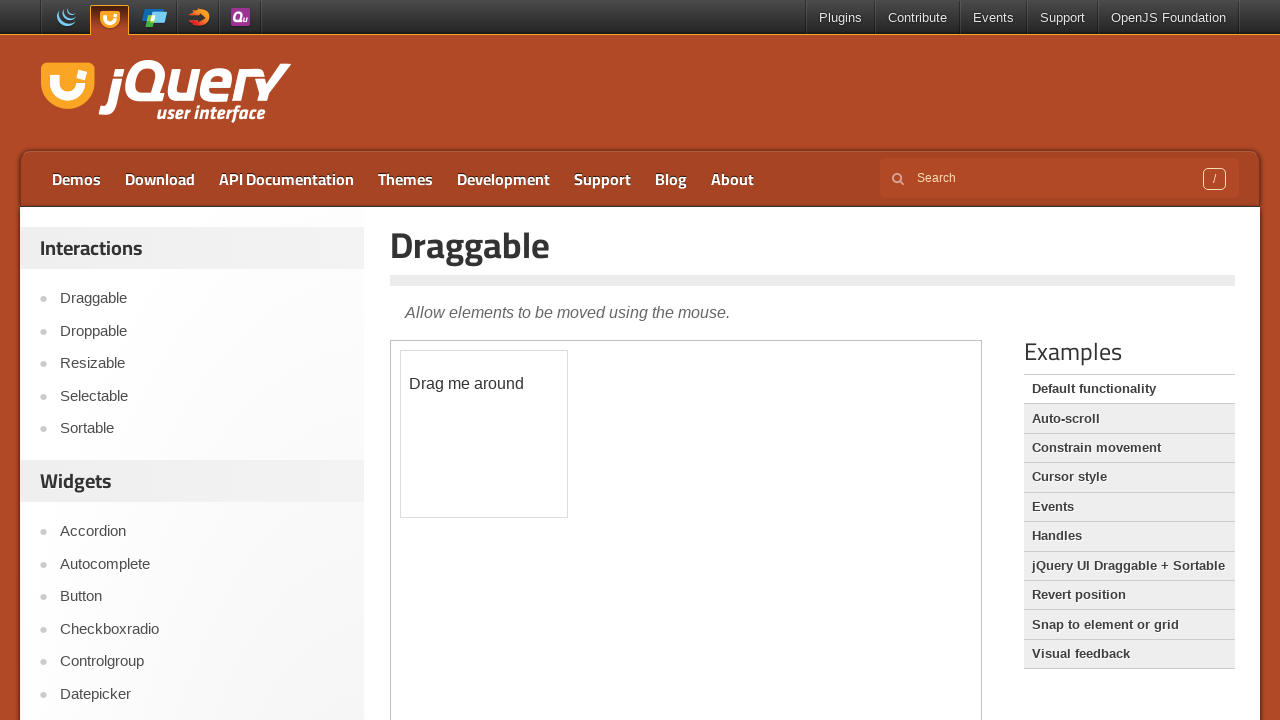

Dragged element 40px right and 60px down to new position at (524, 494)
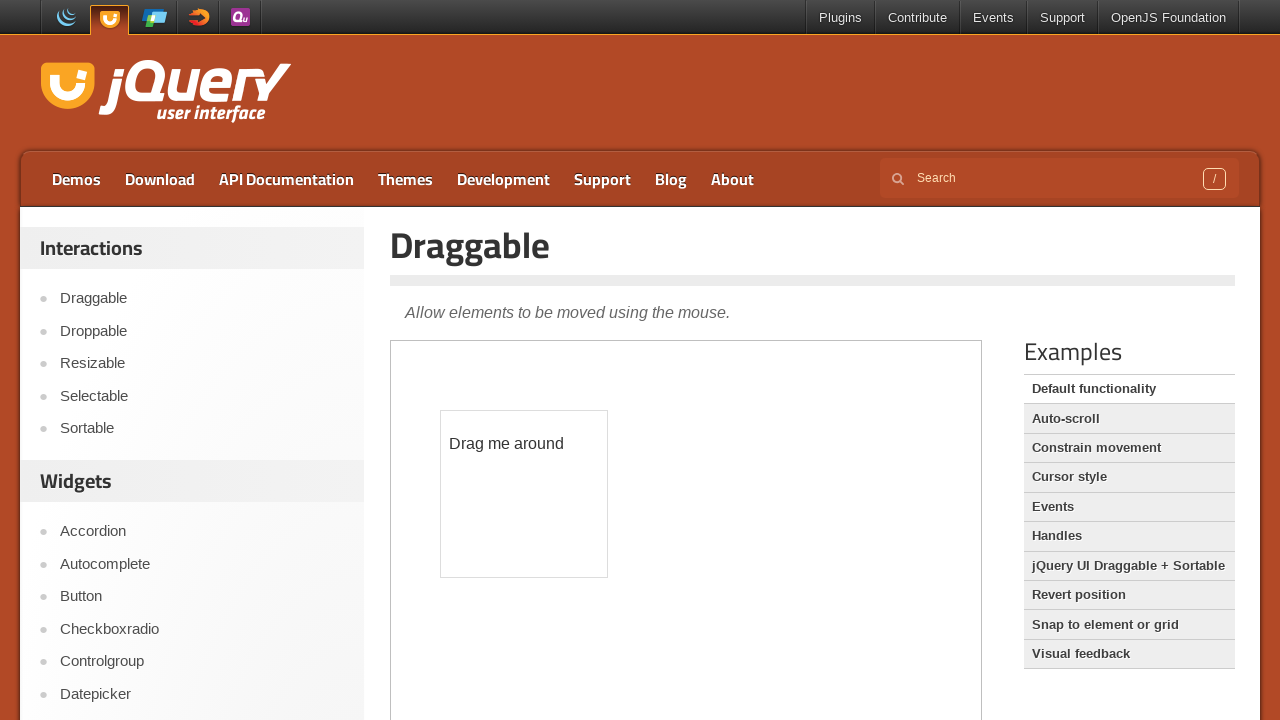

Released mouse button to complete the drag operation at (524, 494)
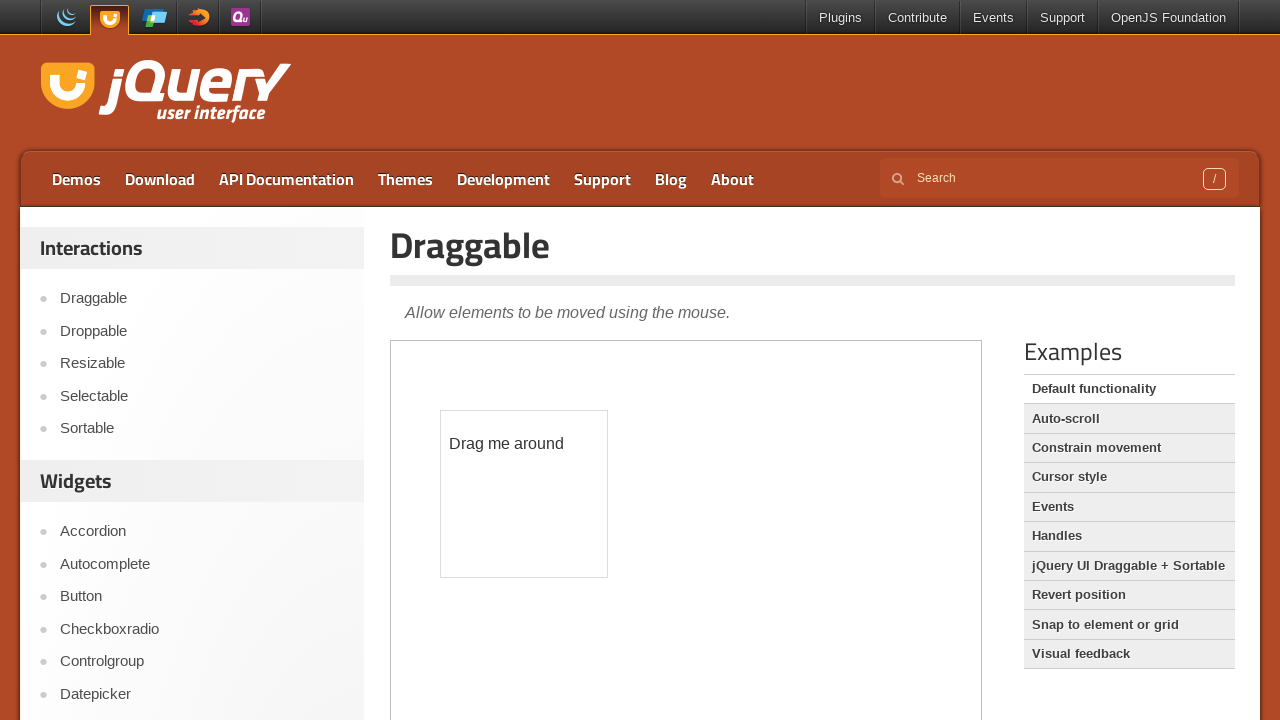

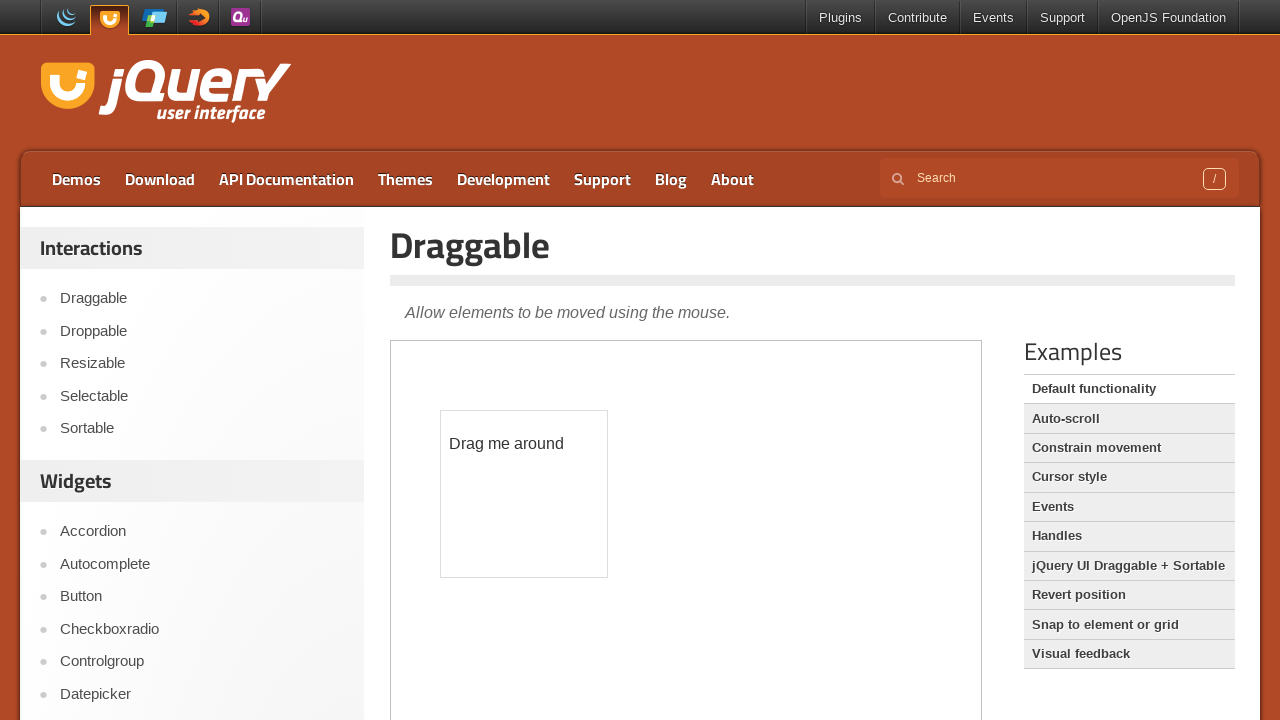